Navigates to Python.org homepage and verifies that event information is displayed in the event widget

Starting URL: https://www.python.org/

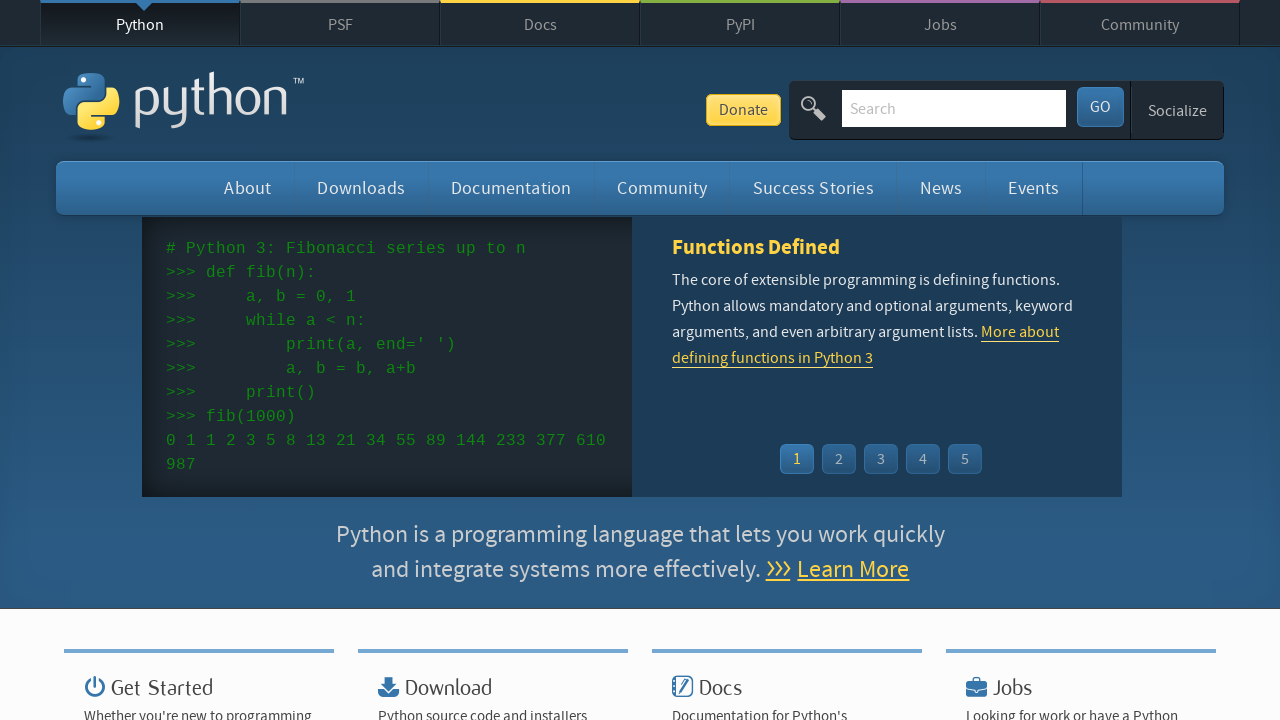

Navigated to Python.org homepage
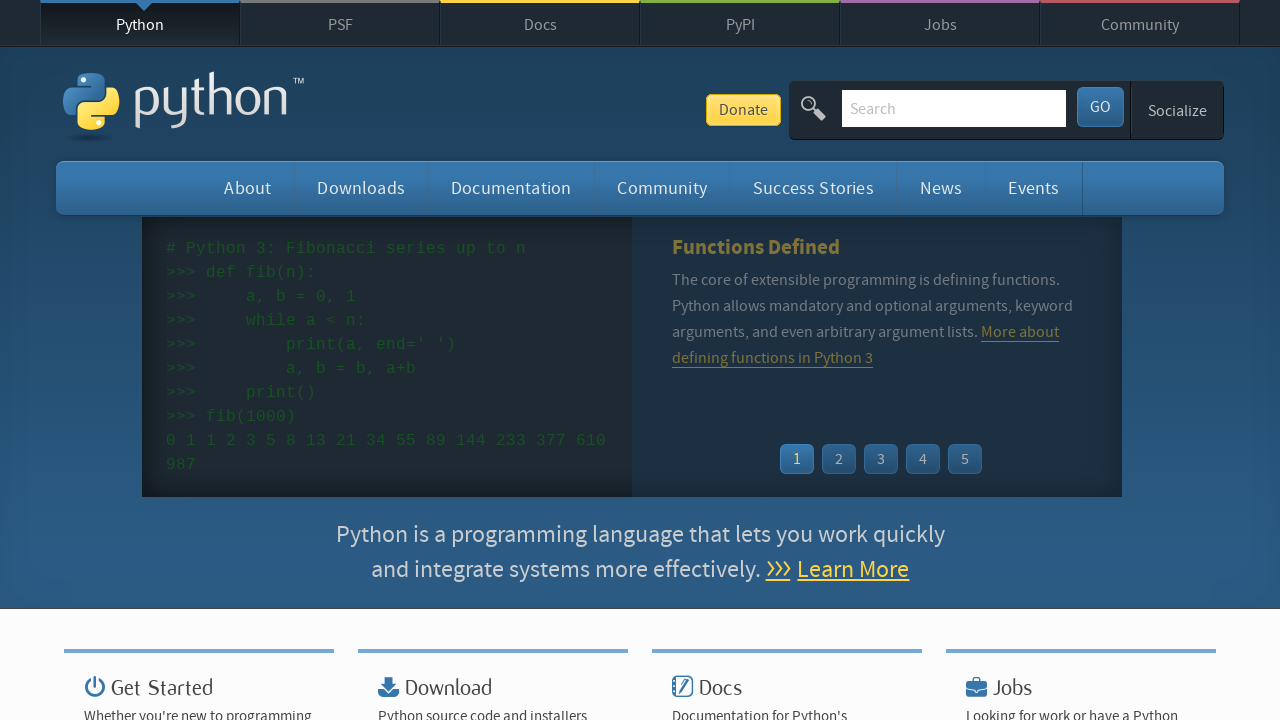

Event widget loaded and event list selector appeared
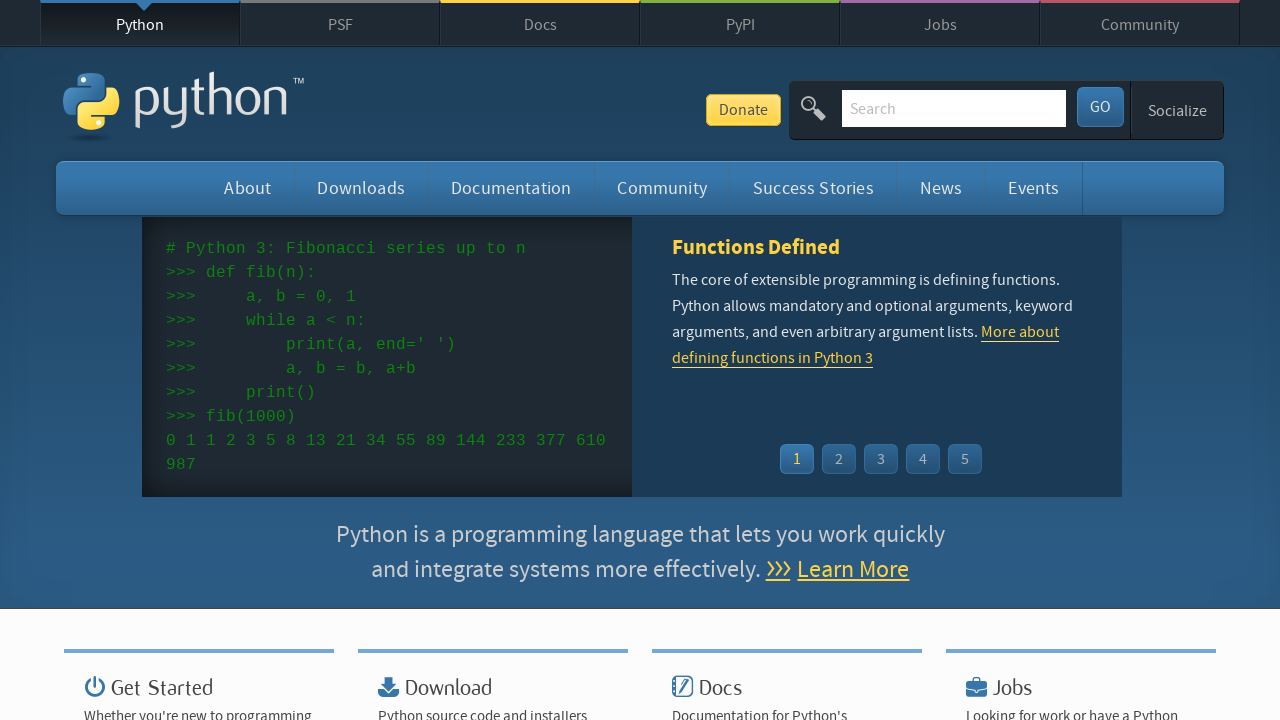

Located event items in the event widget
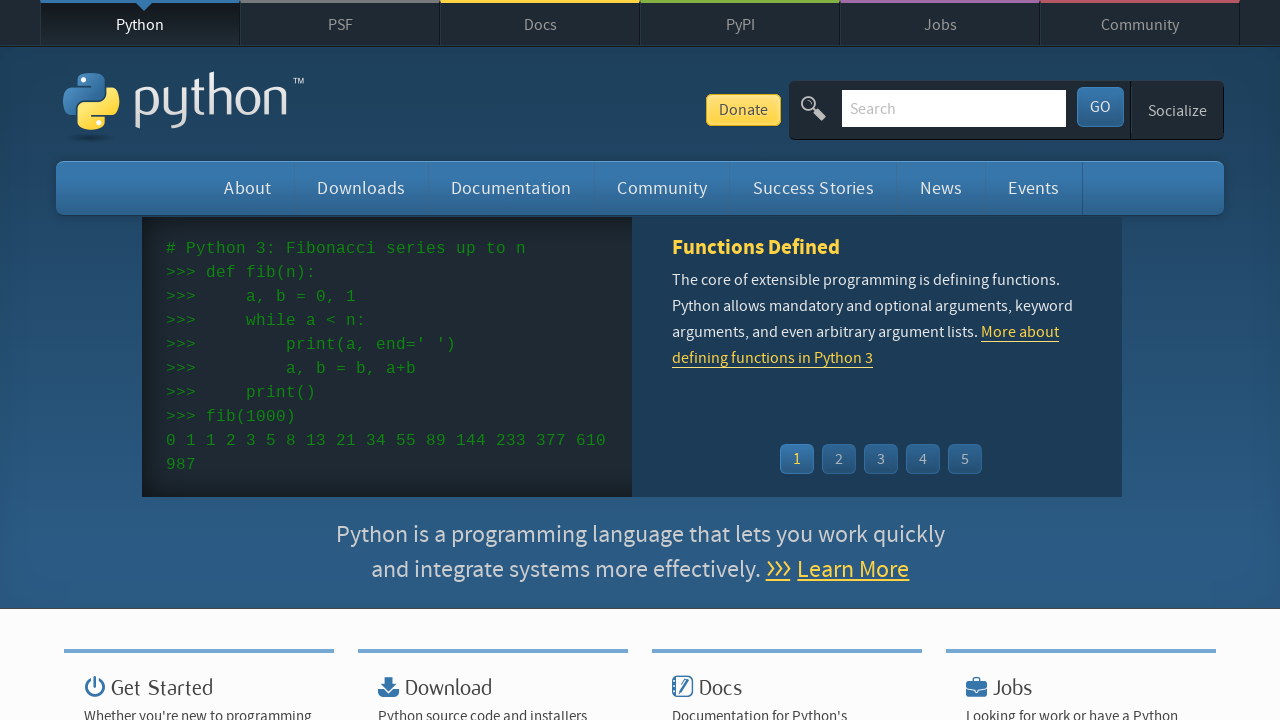

Verified that at least one event is displayed in the widget
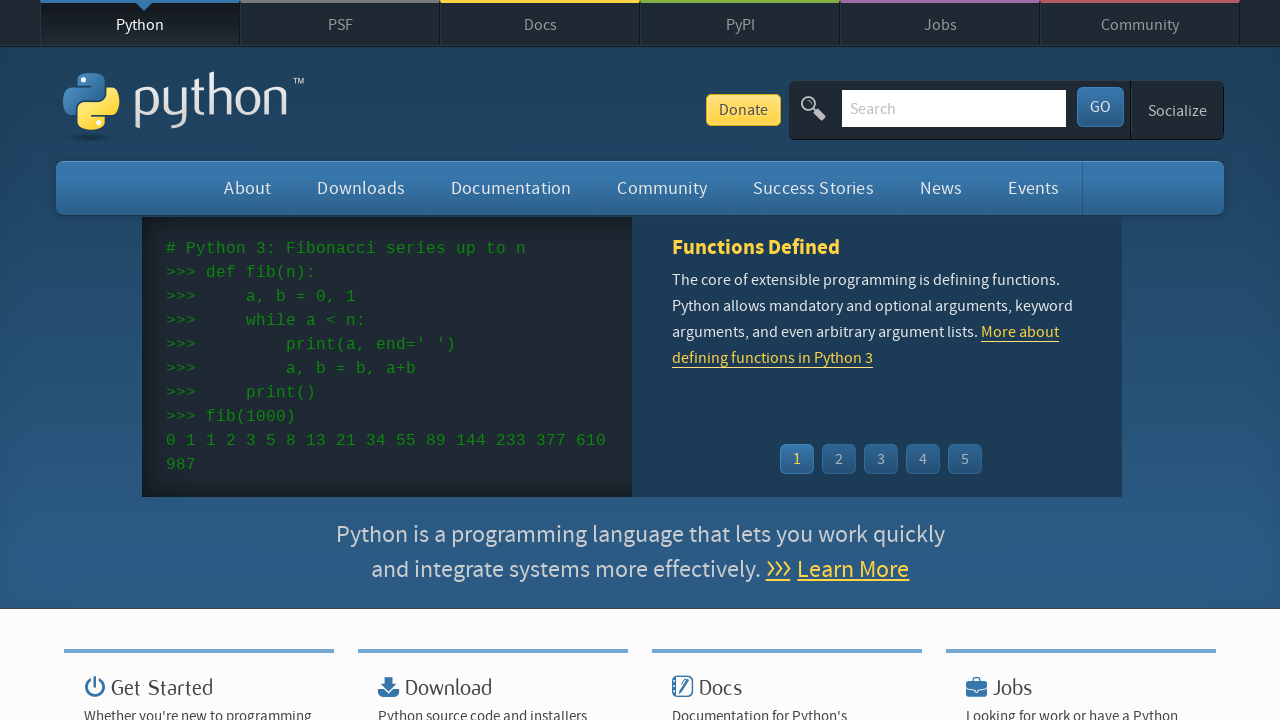

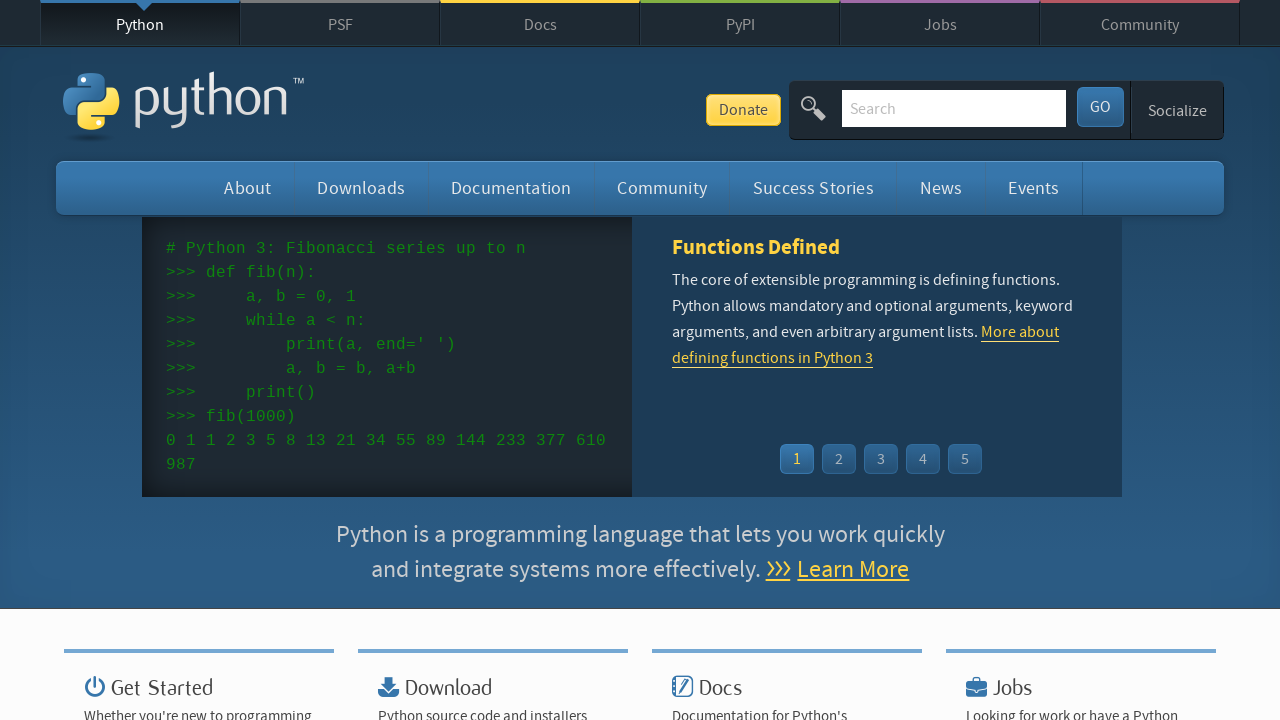